Tests the GreenKart e-commerce site search functionality by searching for a product and verifying the results

Starting URL: https://rahulshettyacademy.com/seleniumPractise

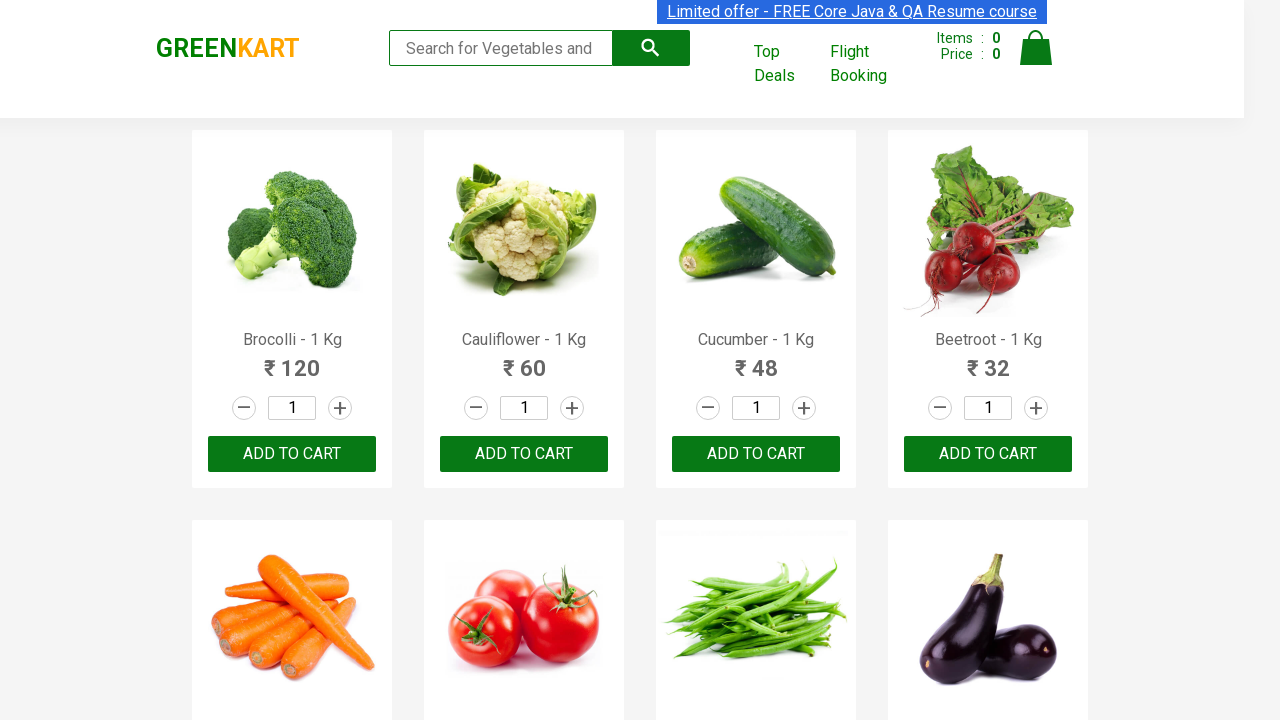

Filled search field with 'Tom' on //input[@type='search']
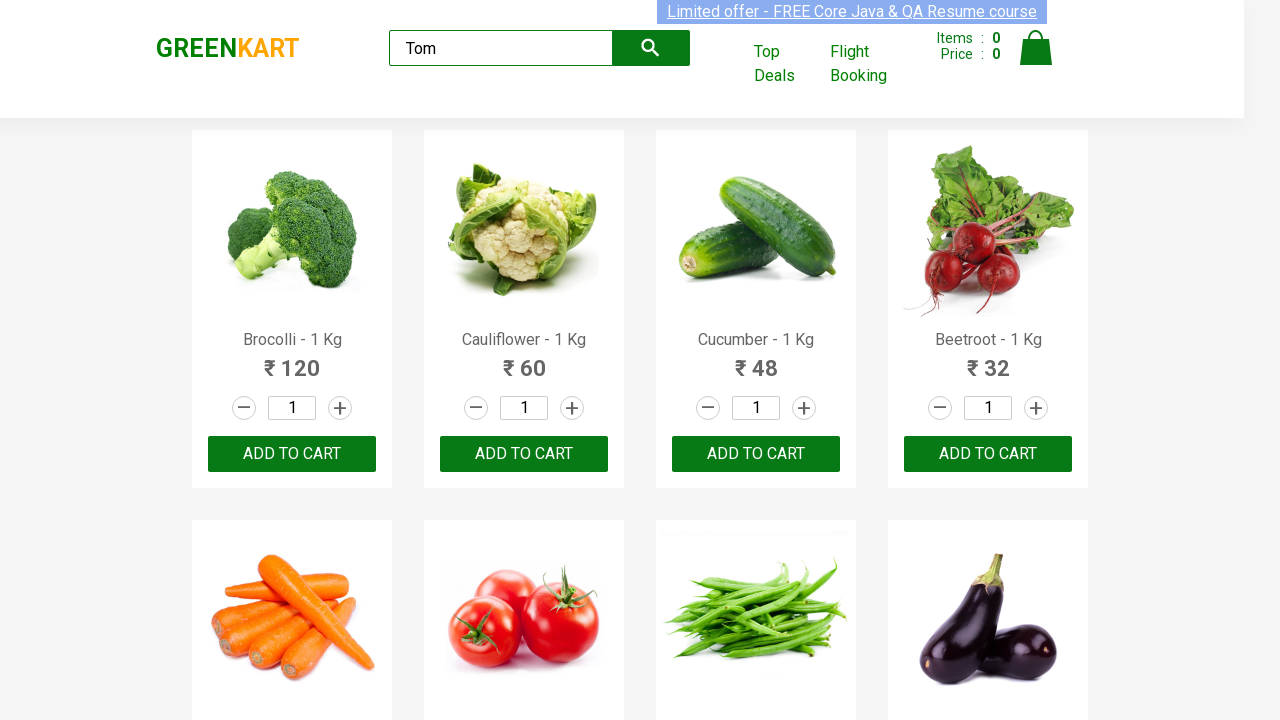

Clicked search button at (651, 48) on xpath=//button[@class='search-button']
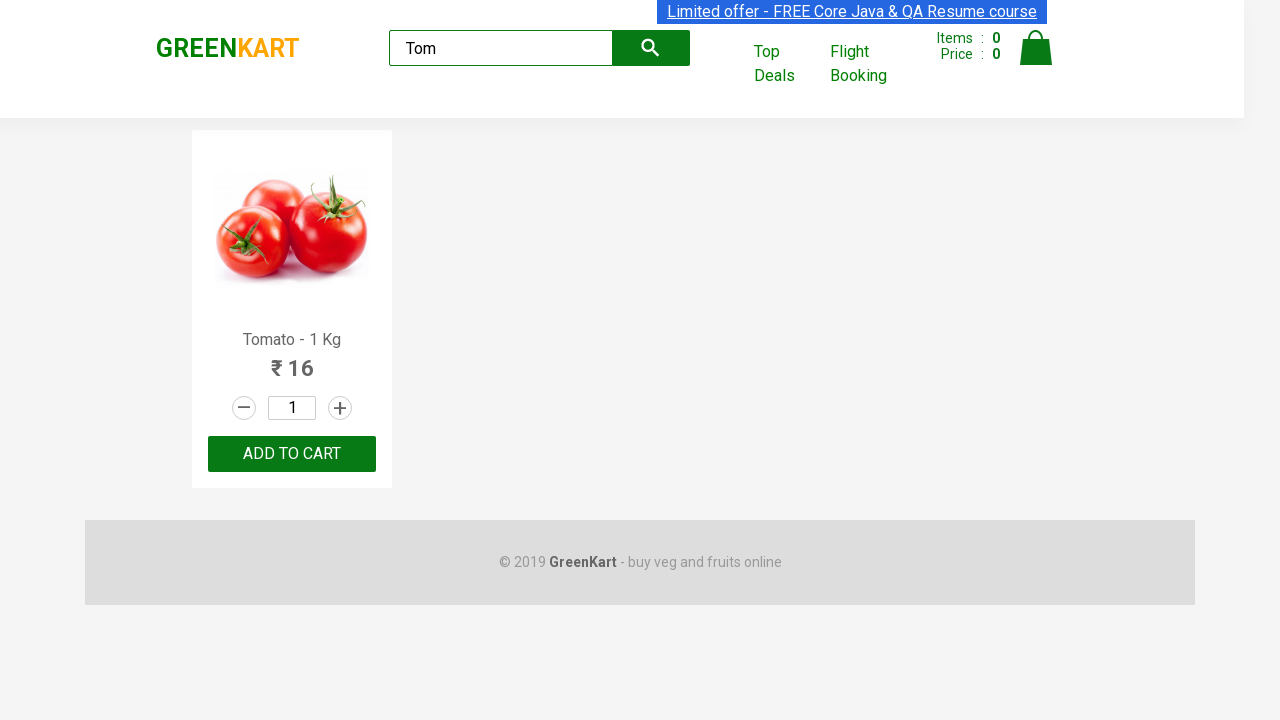

Search results appeared with product names
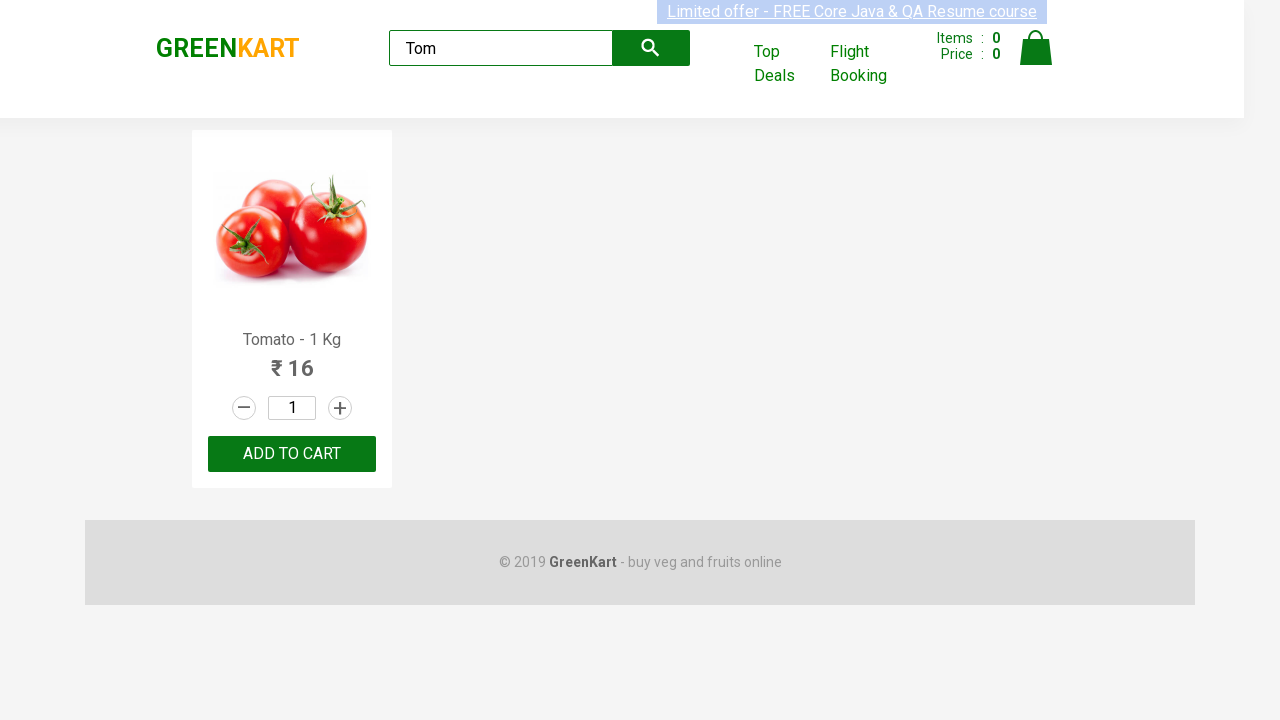

Retrieved product name from search results: 'Tomato - 1 Kg'
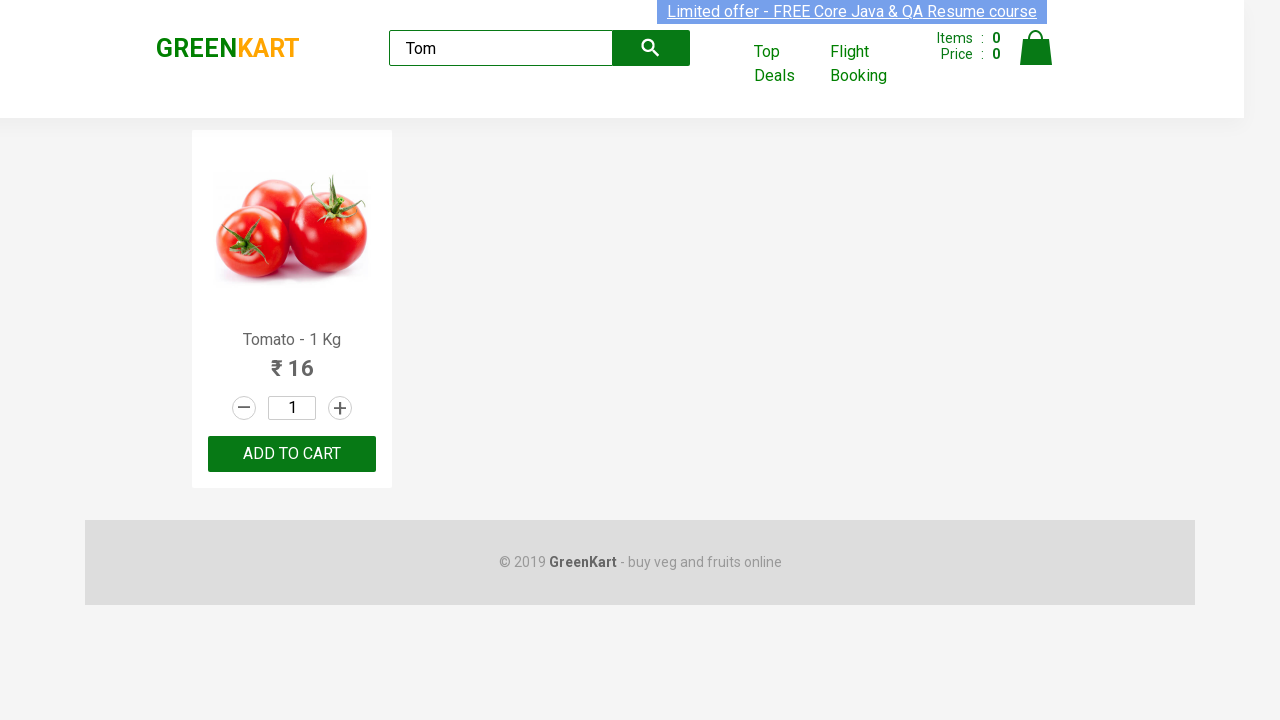

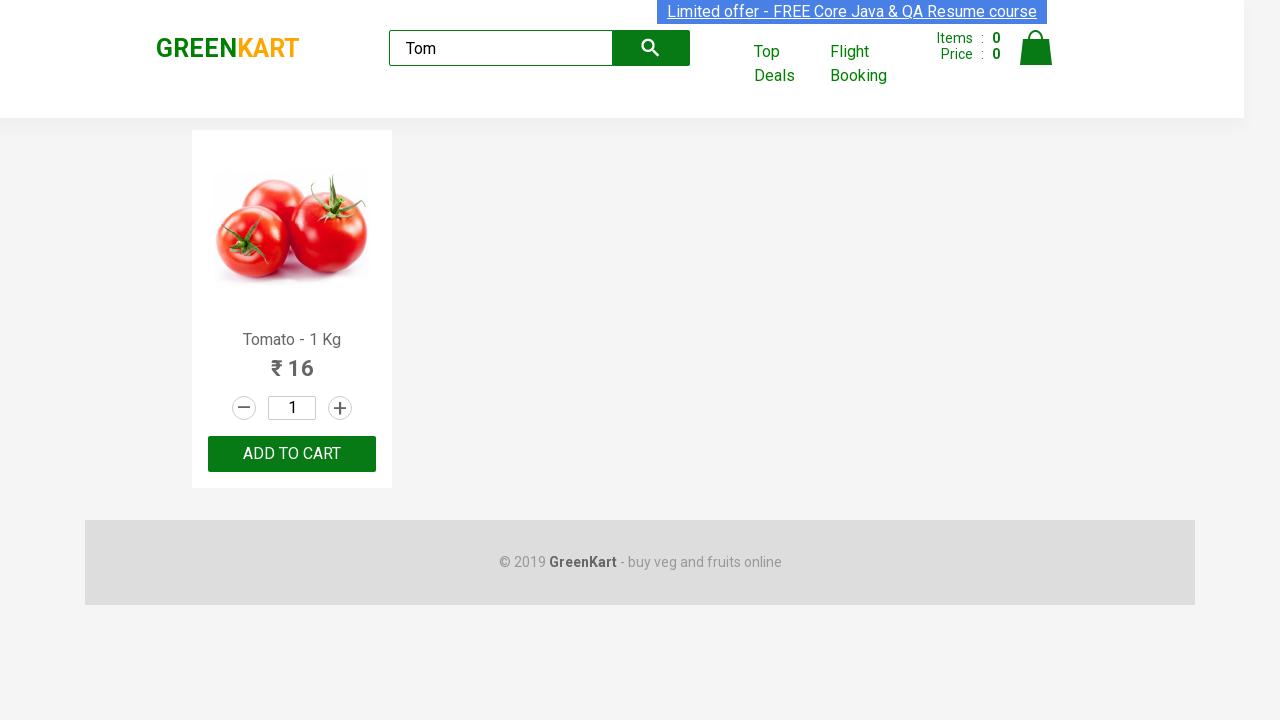